Navigates to inventwithpython.com and clicks on the "Read Online for Free" link

Starting URL: https://inventwithpython.com

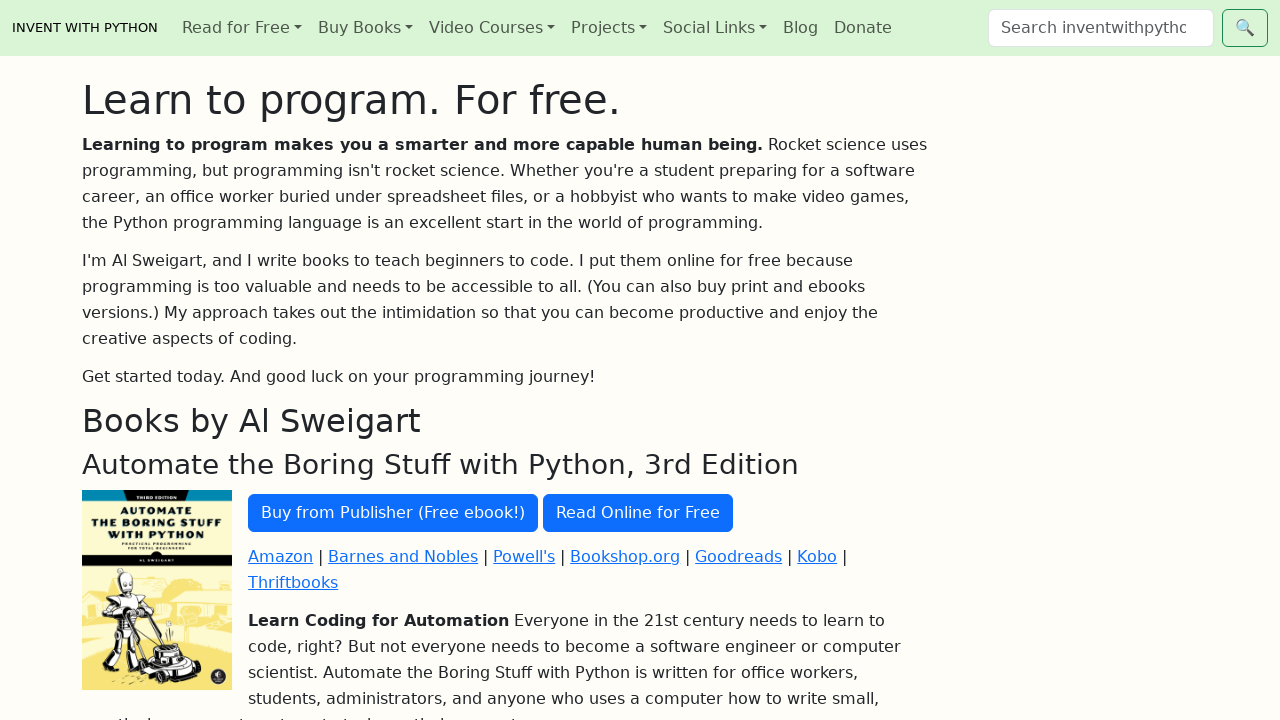

Clicked on the 'Read Online for Free' link at (638, 513) on text='Read Online for Free'
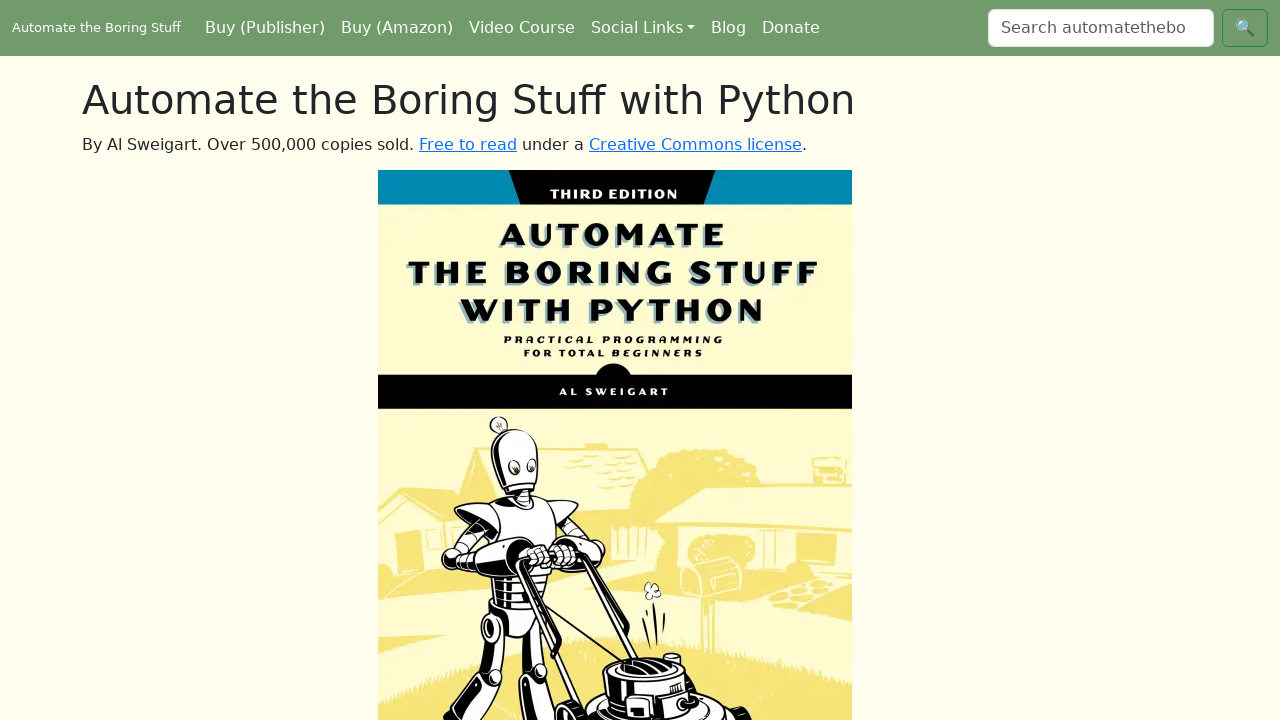

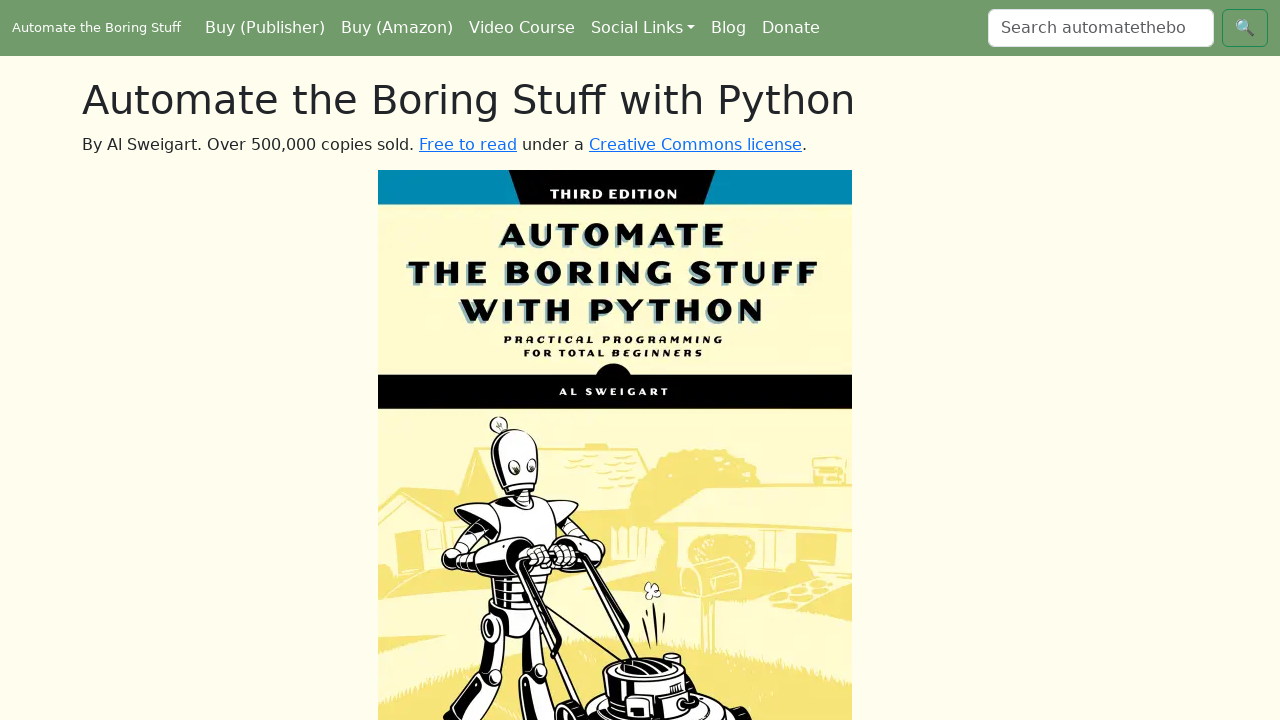